Tests the passenger dropdown functionality by clicking to increment the adult passenger count 4 times, closing the dropdown, and verifying the count displays "5 Adult".

Starting URL: https://rahulshettyacademy.com/dropdownsPractise/

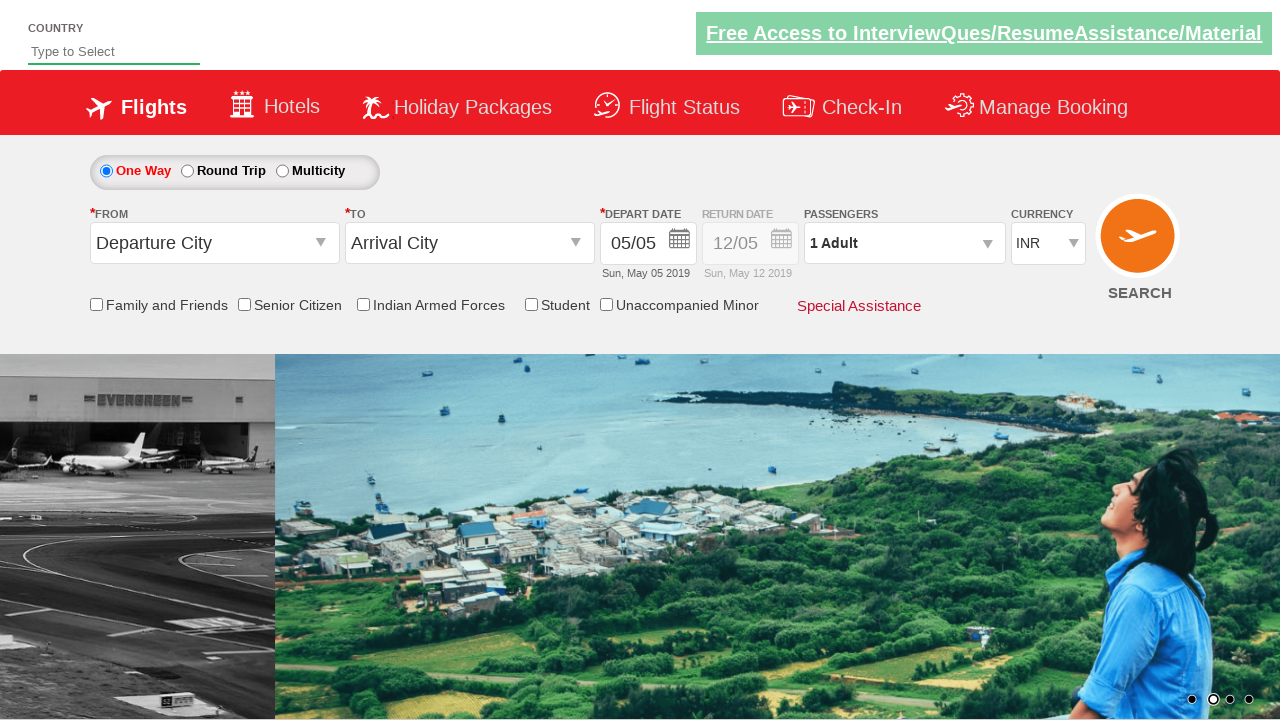

Clicked passenger info dropdown to open it at (904, 243) on #divpaxinfo
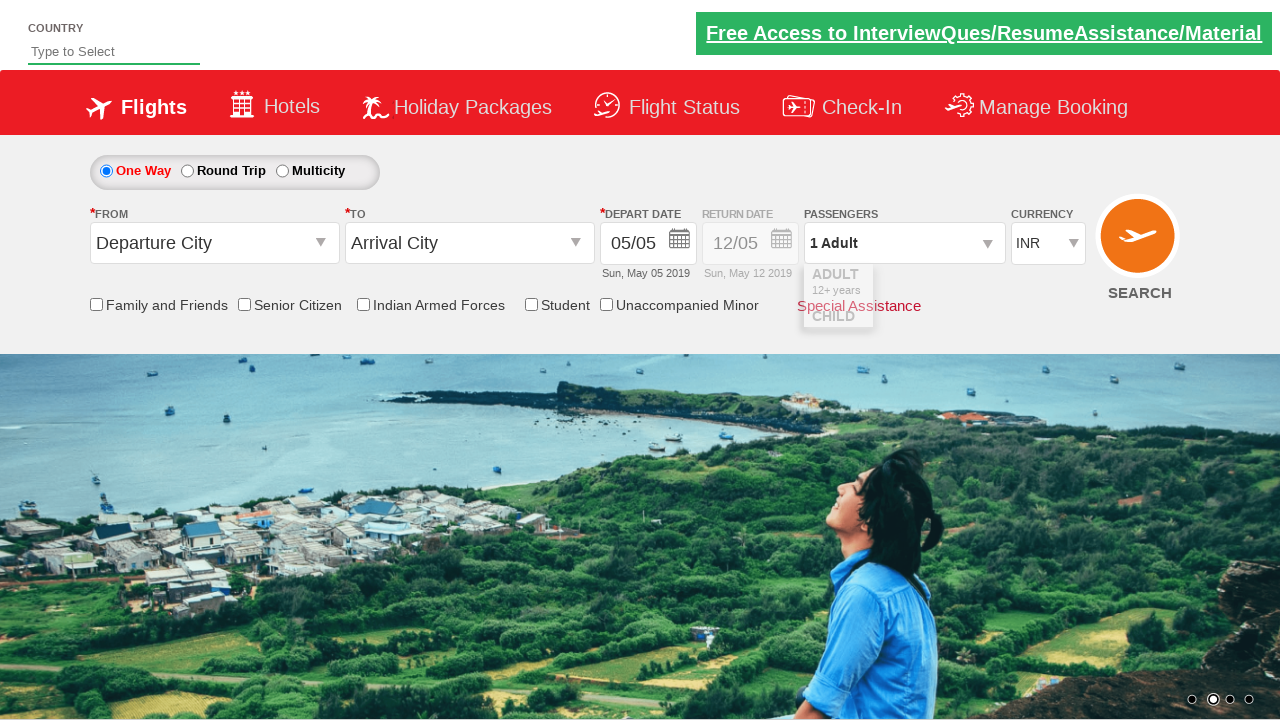

Increment adult button became visible
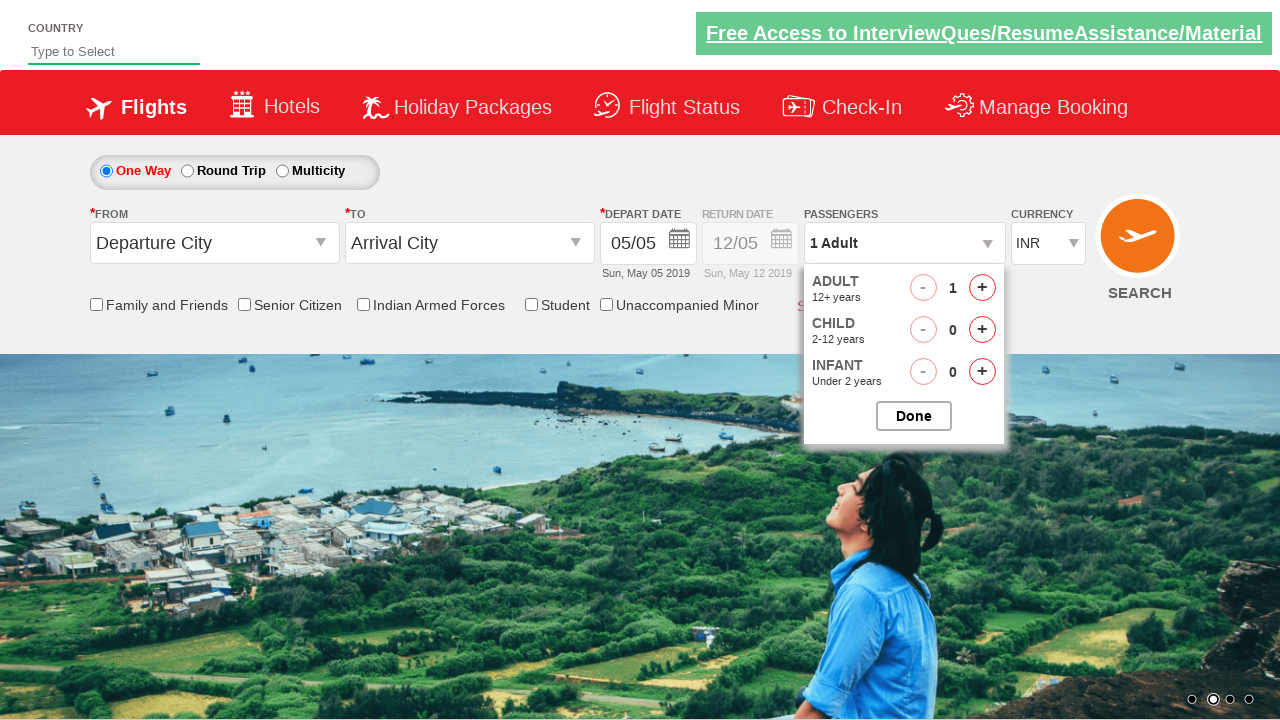

Clicked increment adult button (click 1 of 4) at (982, 288) on #hrefIncAdt
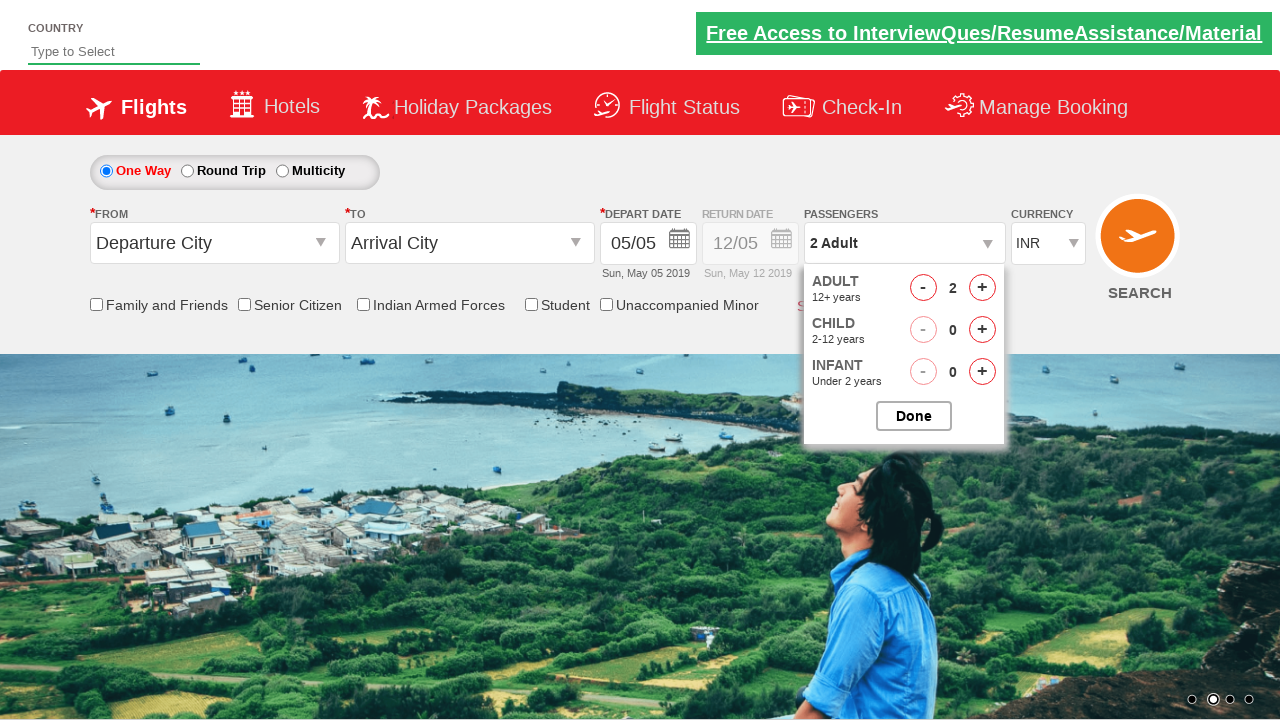

Waited 500ms between clicks
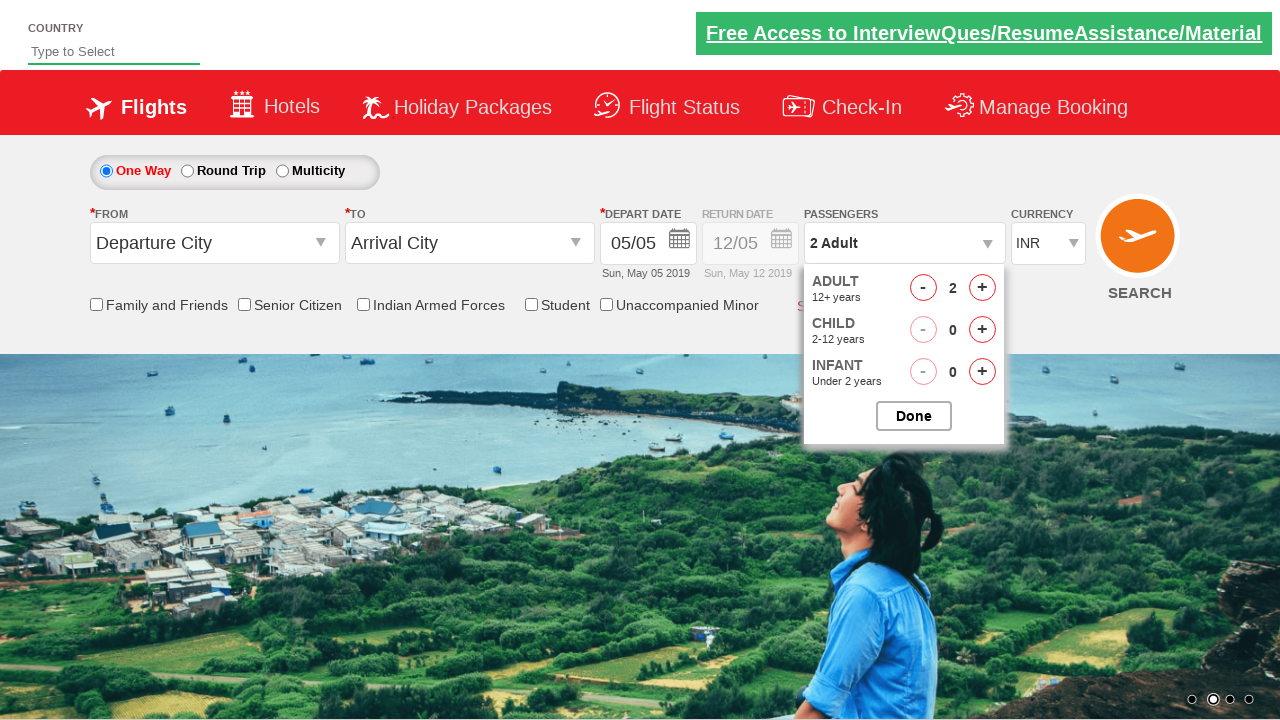

Clicked increment adult button (click 2 of 4) at (982, 288) on #hrefIncAdt
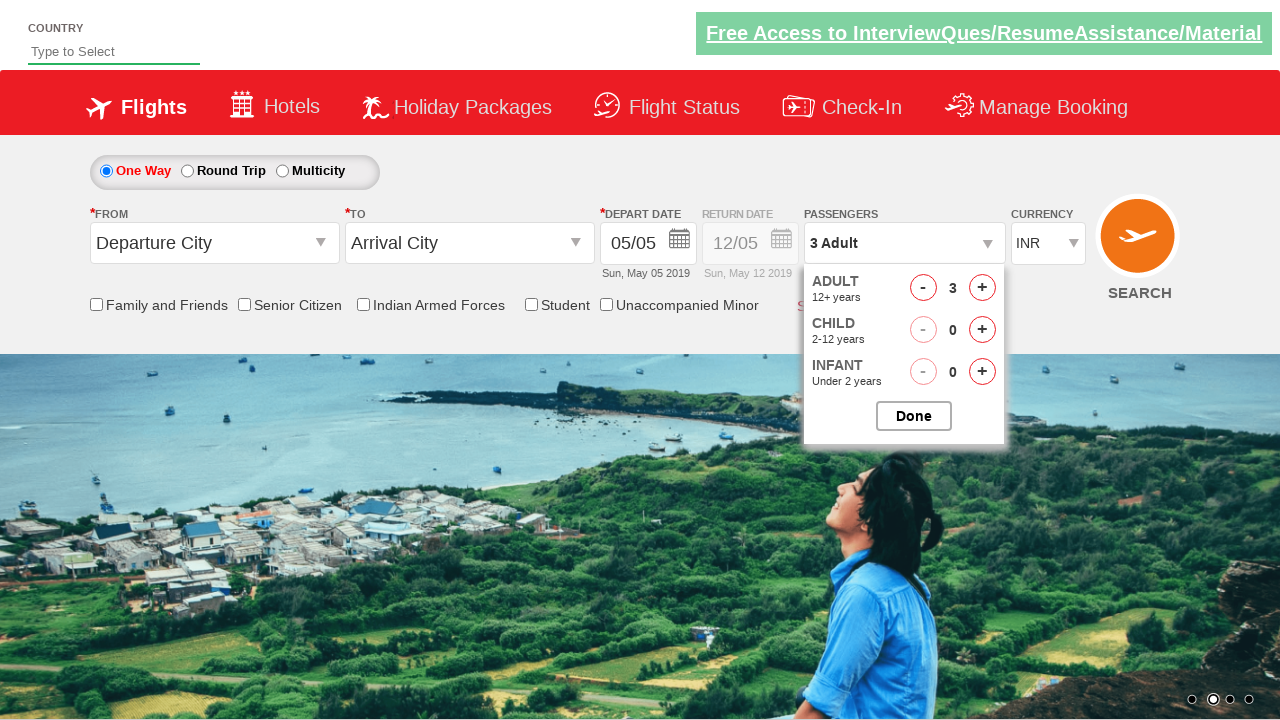

Waited 500ms between clicks
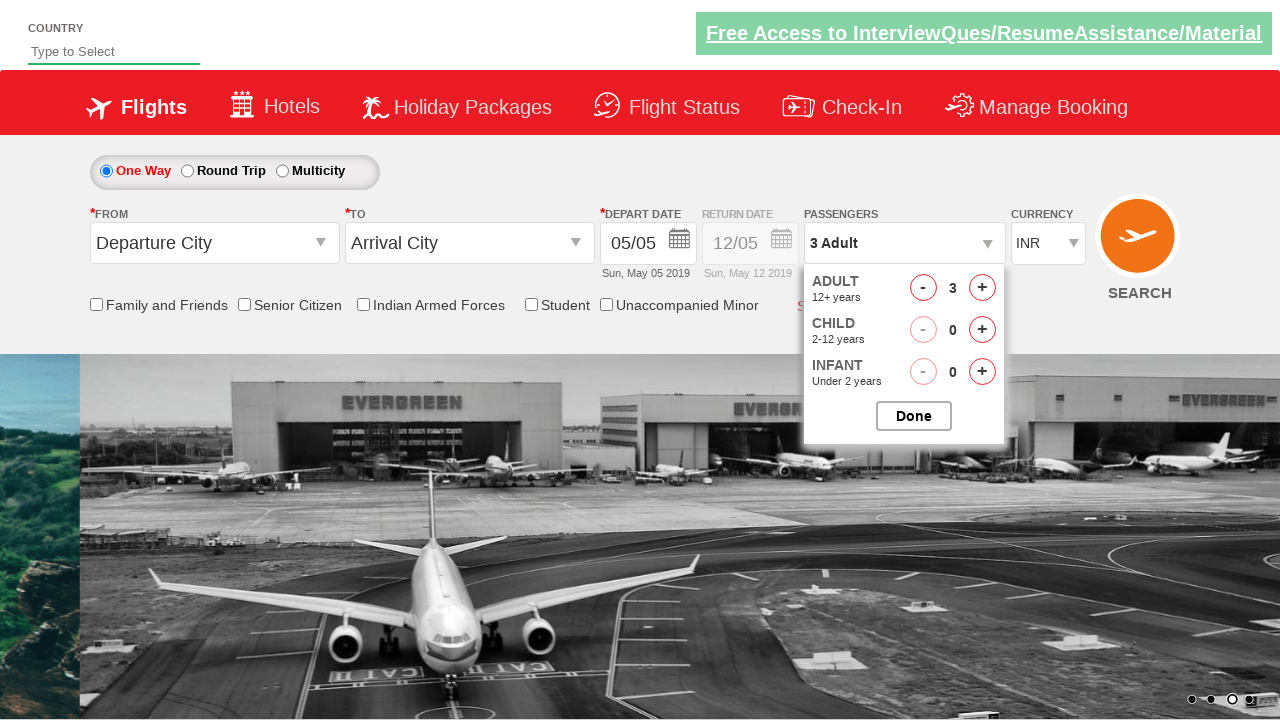

Clicked increment adult button (click 3 of 4) at (982, 288) on #hrefIncAdt
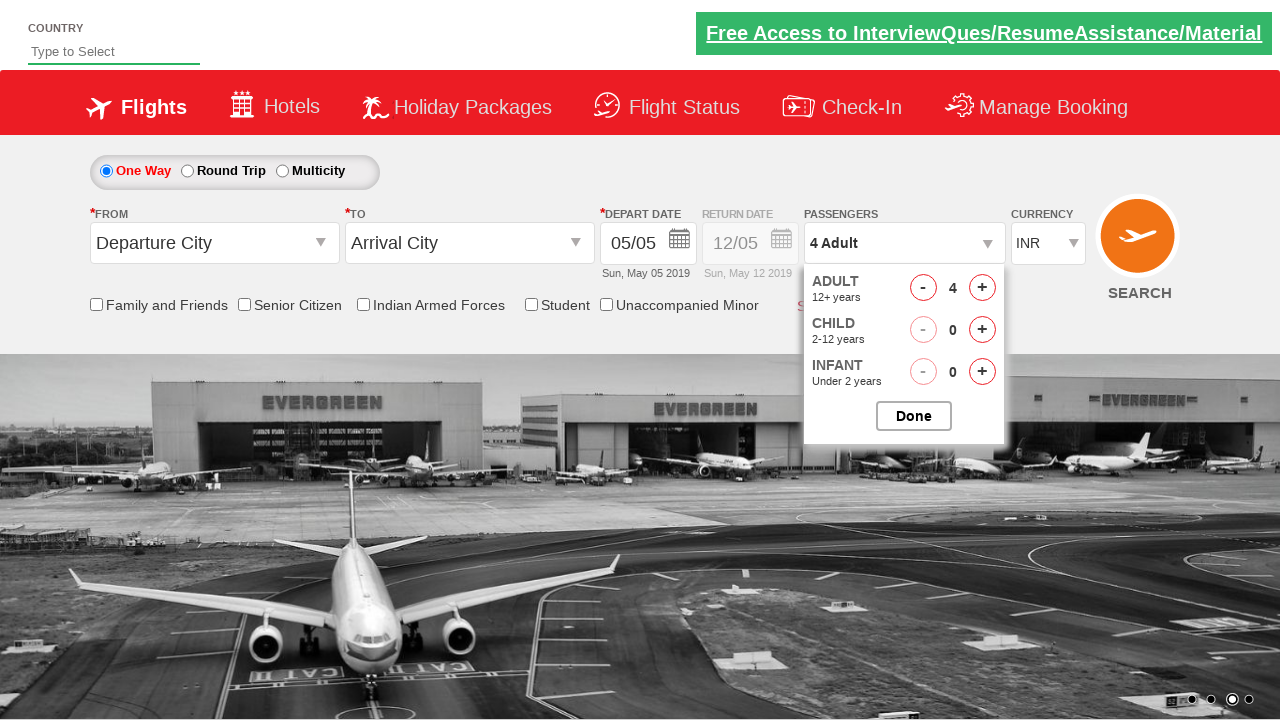

Waited 500ms between clicks
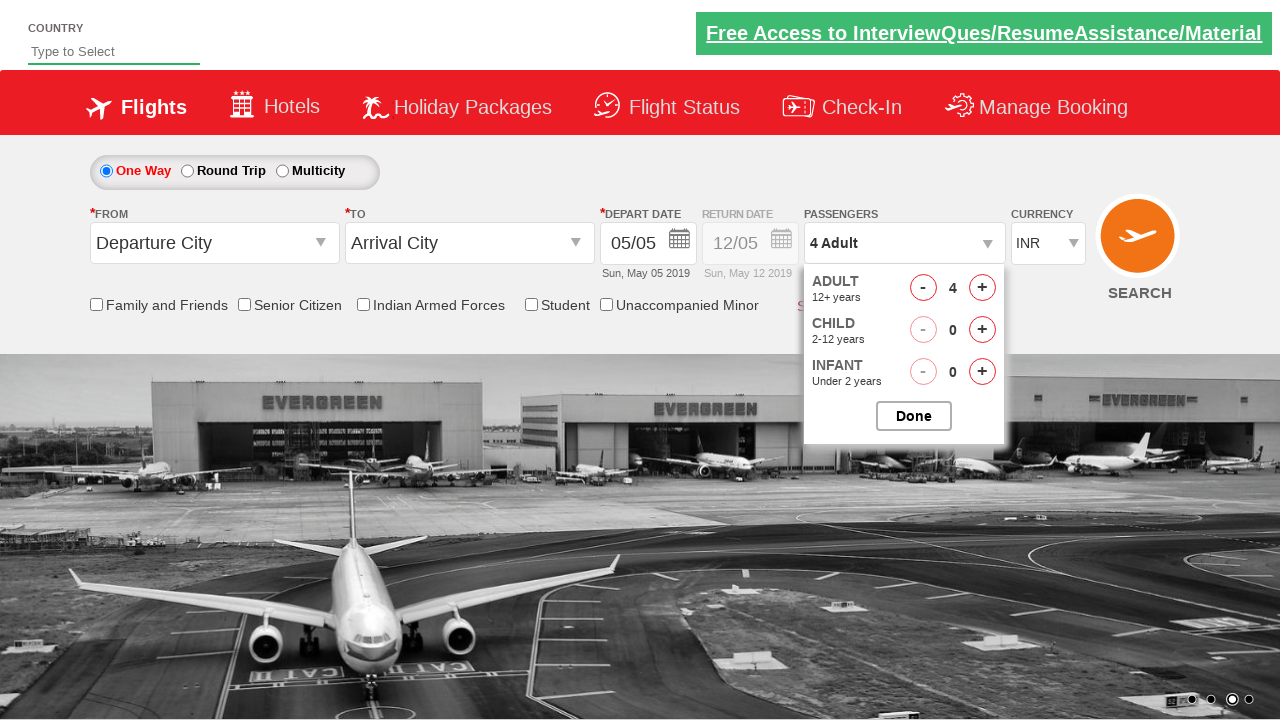

Clicked increment adult button (click 4 of 4) at (982, 288) on #hrefIncAdt
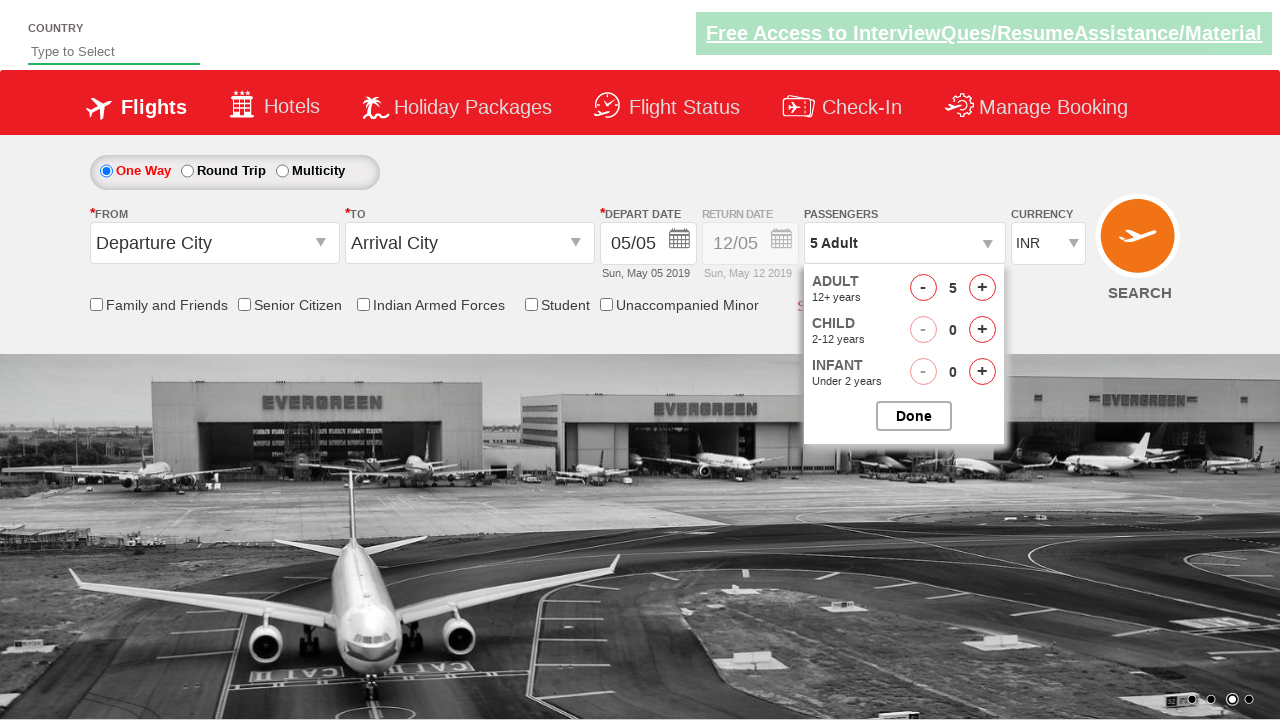

Waited 500ms between clicks
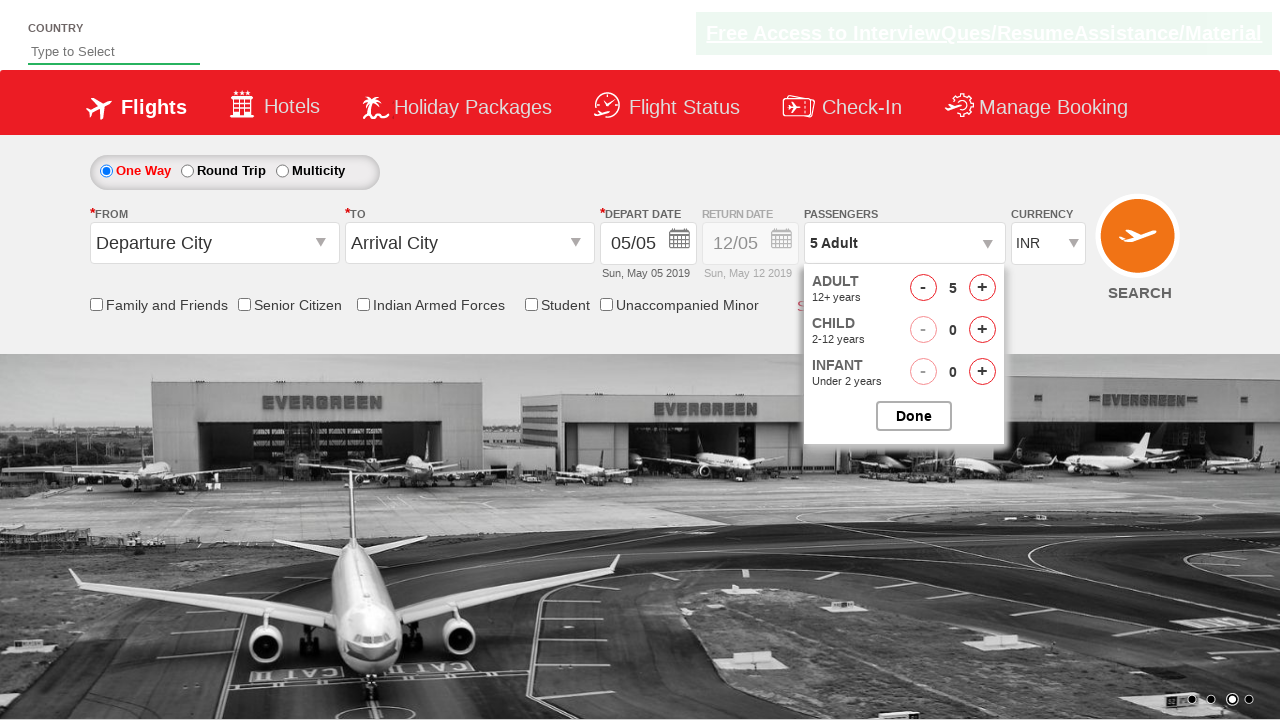

Clicked button to close passenger options dropdown at (914, 416) on #btnclosepaxoption
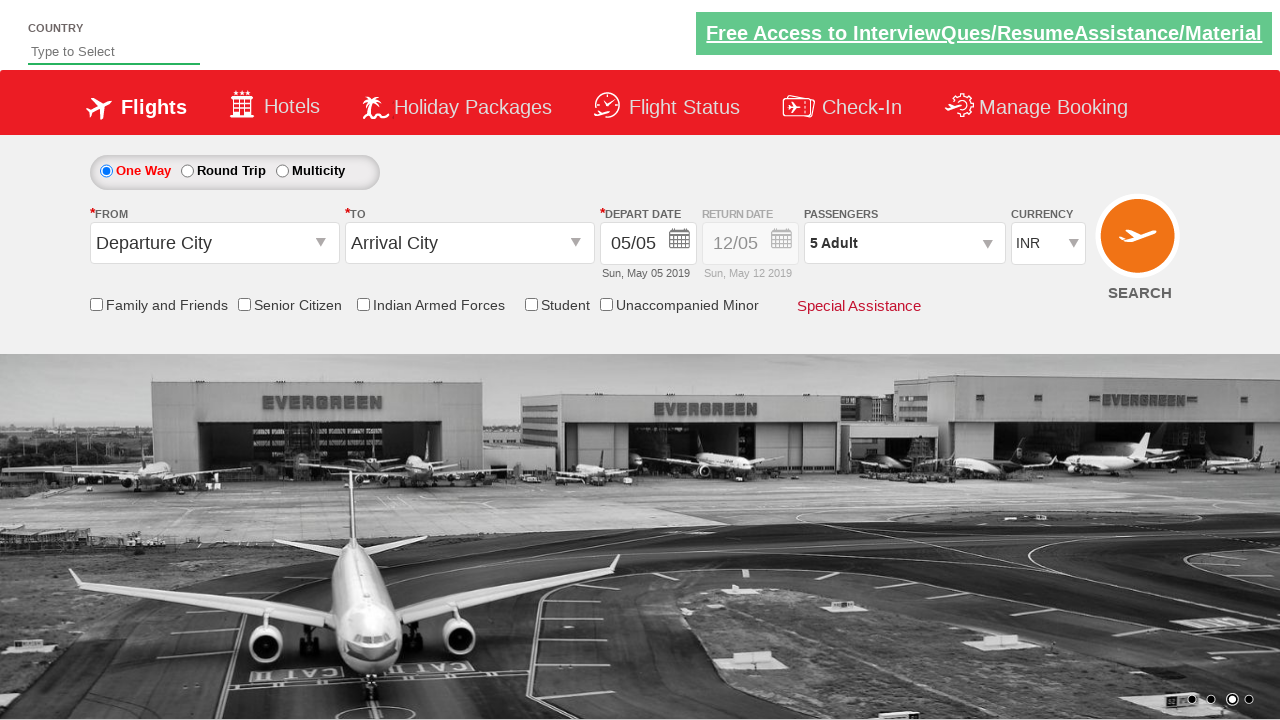

Passenger info dropdown is visible
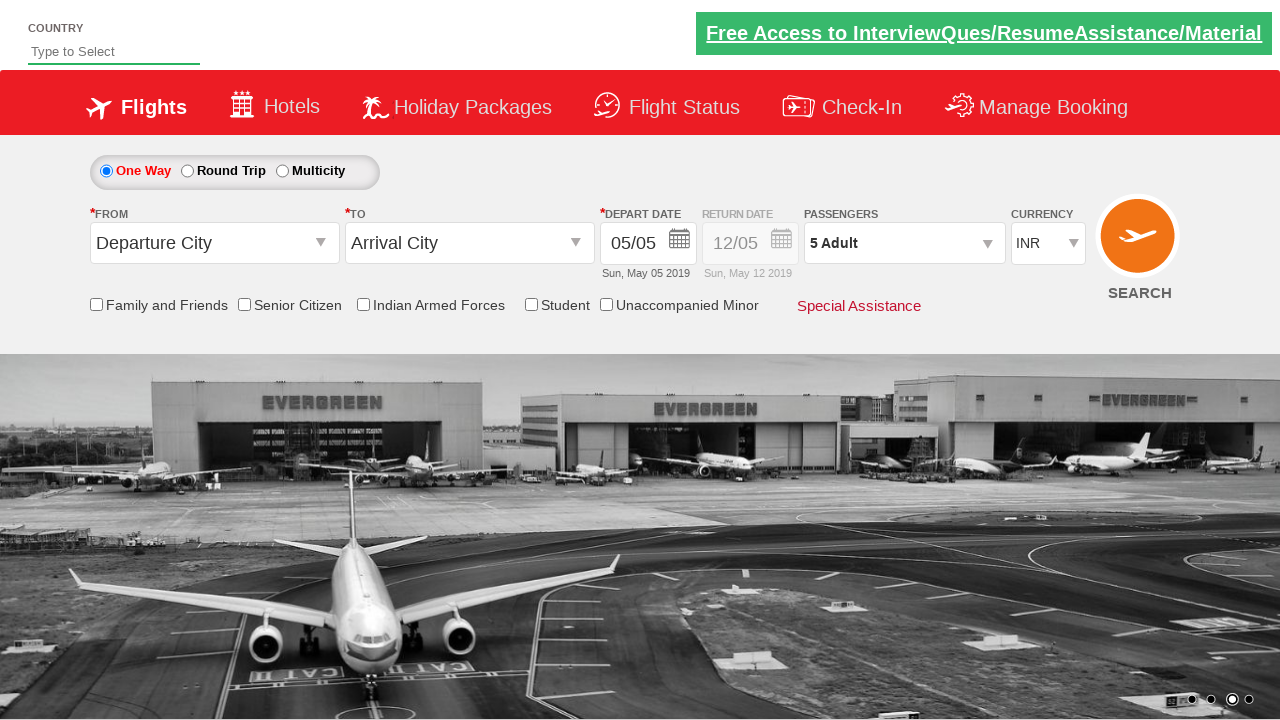

Verified passenger count displays '5 Adult'
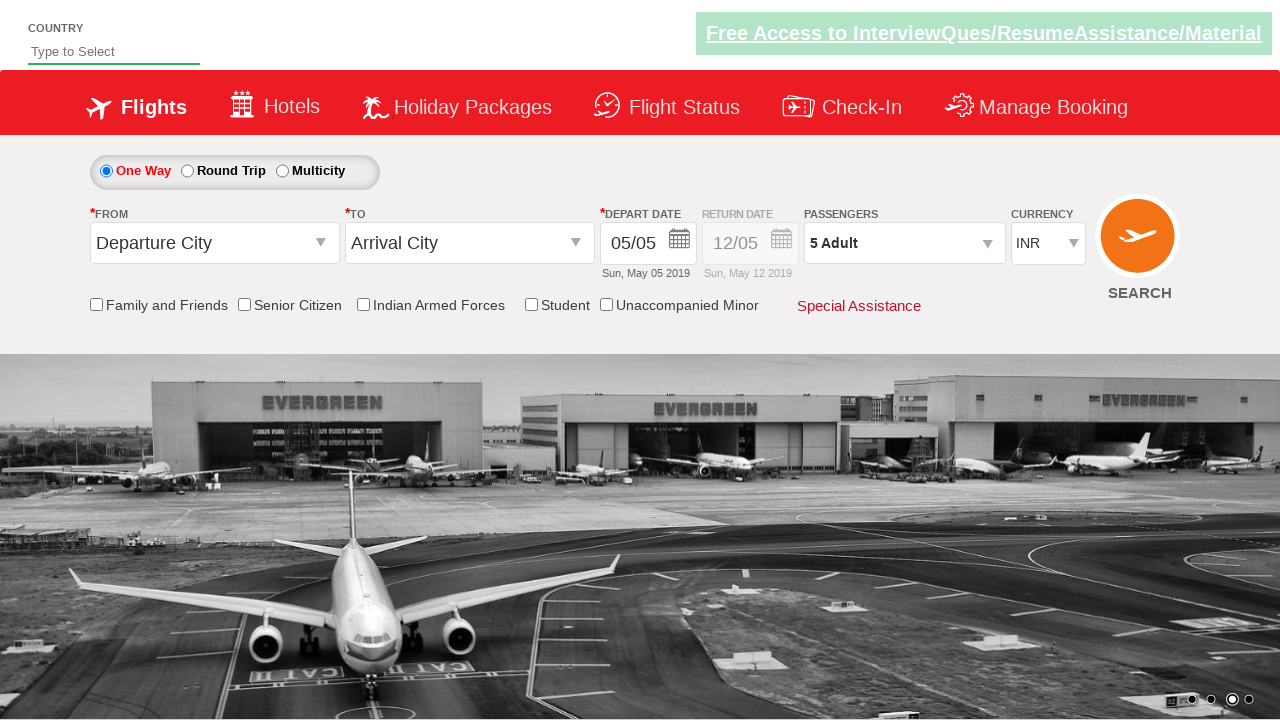

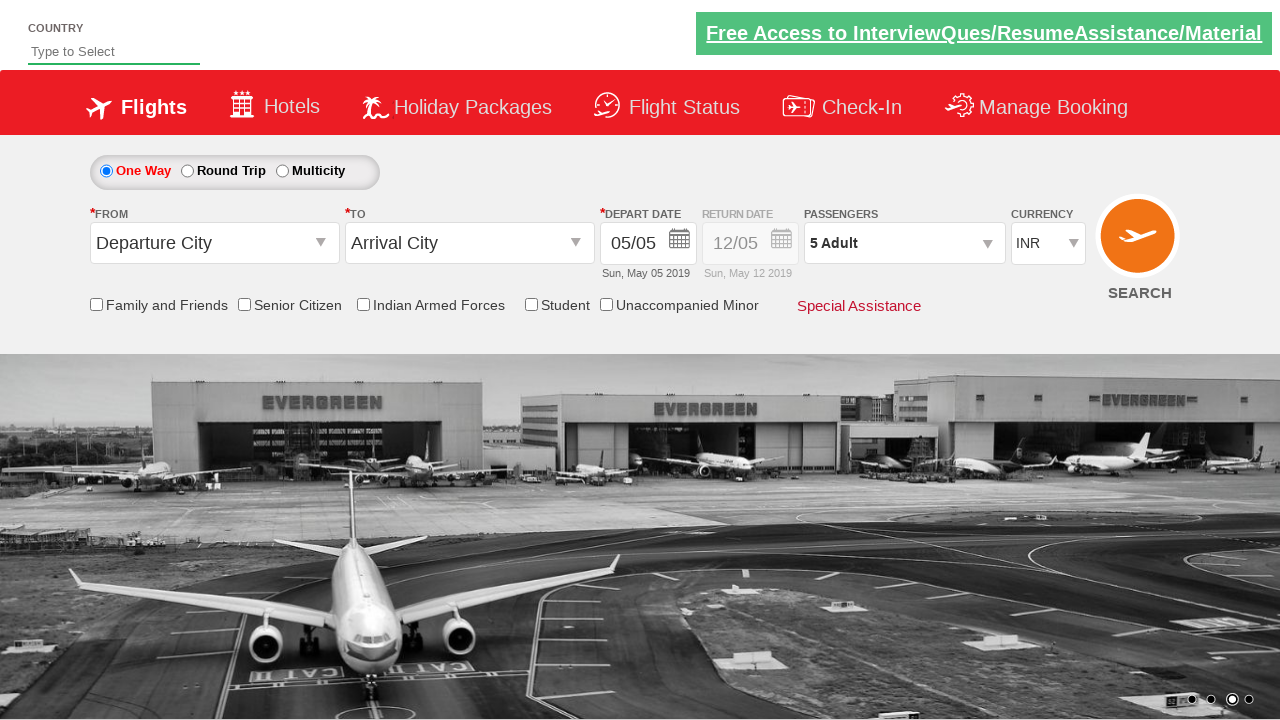